Tests an Angular demo application by navigating to the page and clicking the primary button, verifying the page loads and is interactive.

Starting URL: https://rahulshettyacademy.com/angularAppdemo/

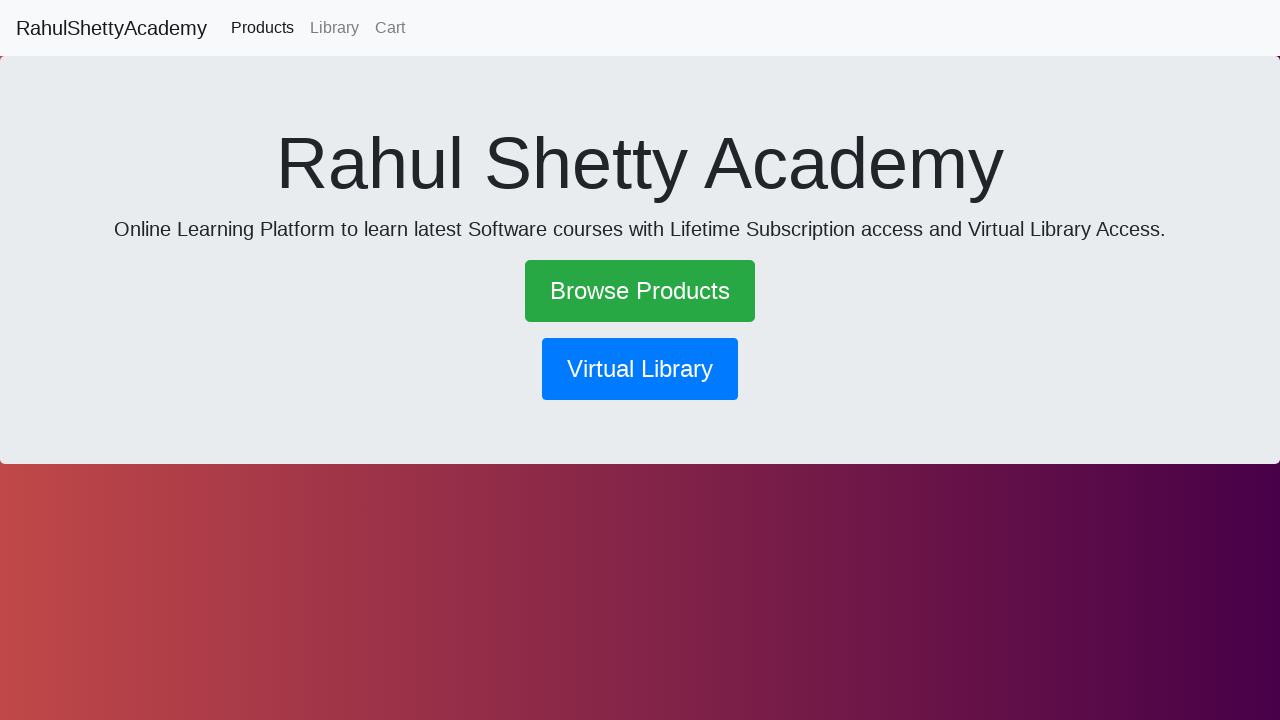

Navigated to Angular demo page and waited for network to be idle
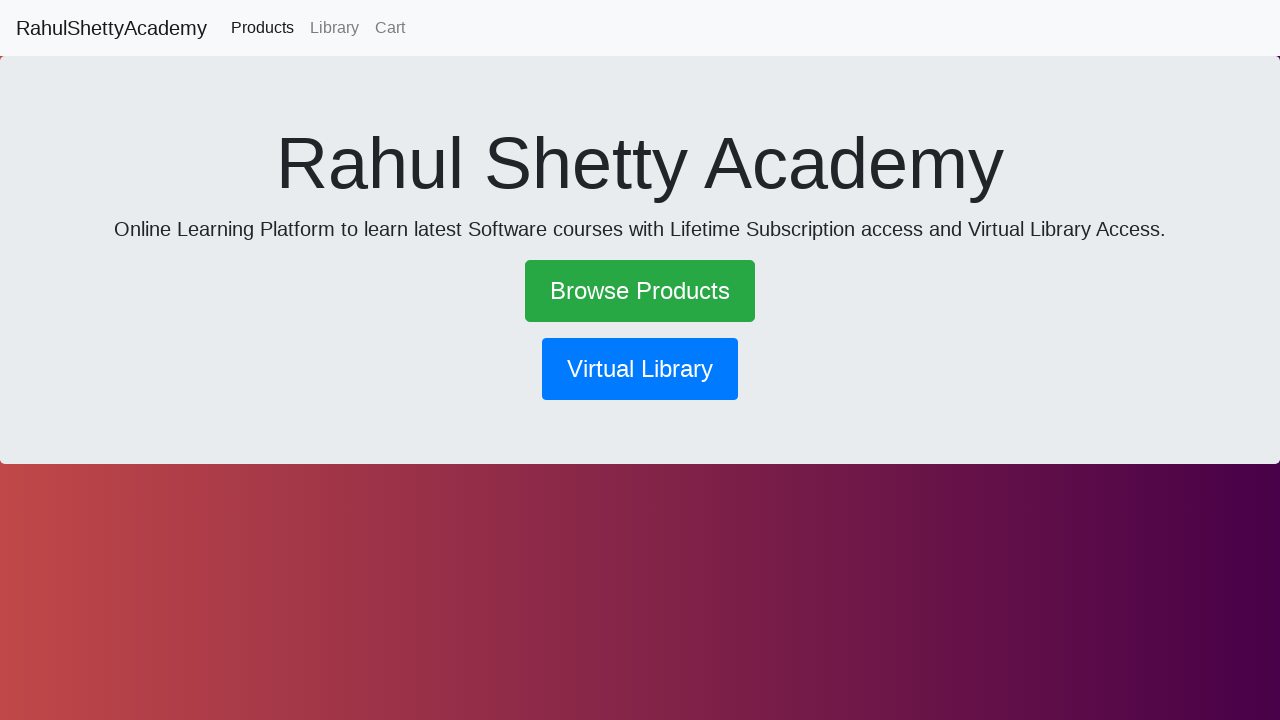

Clicked the primary button on the page at (640, 369) on button.btn.btn-primary
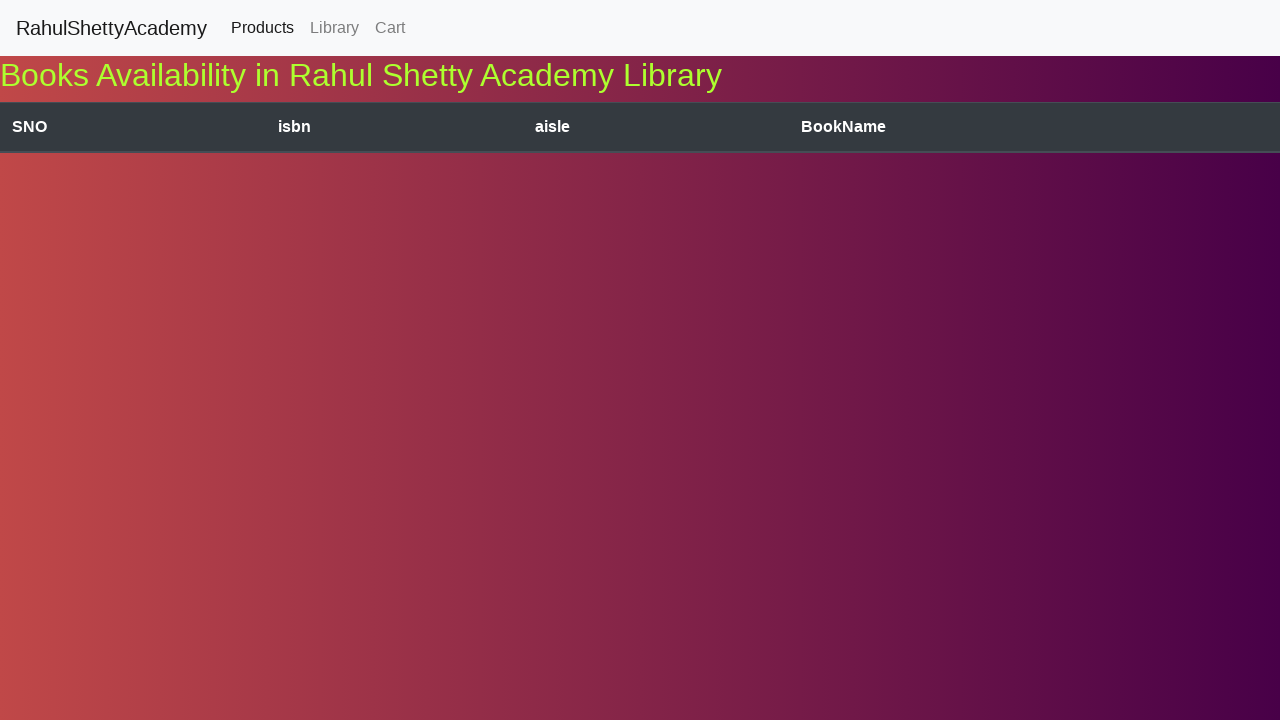

Waited for network to be idle after button click
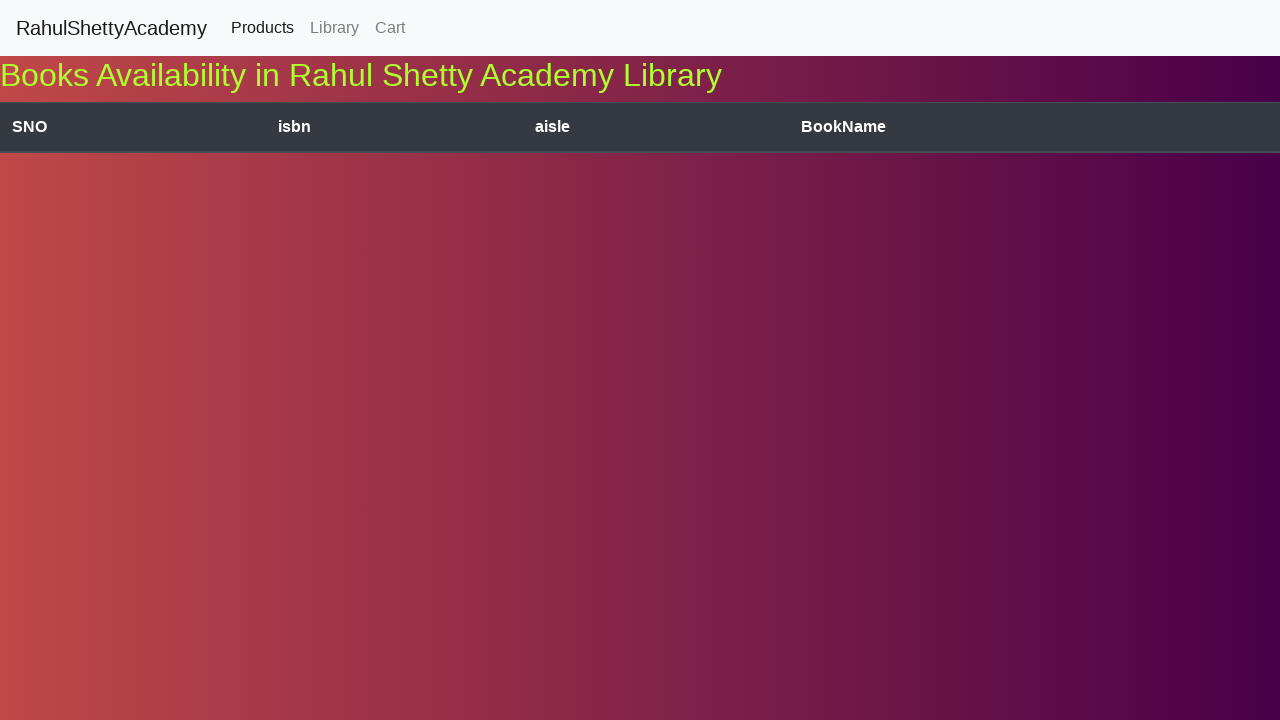

Verified page body element is present and interactive
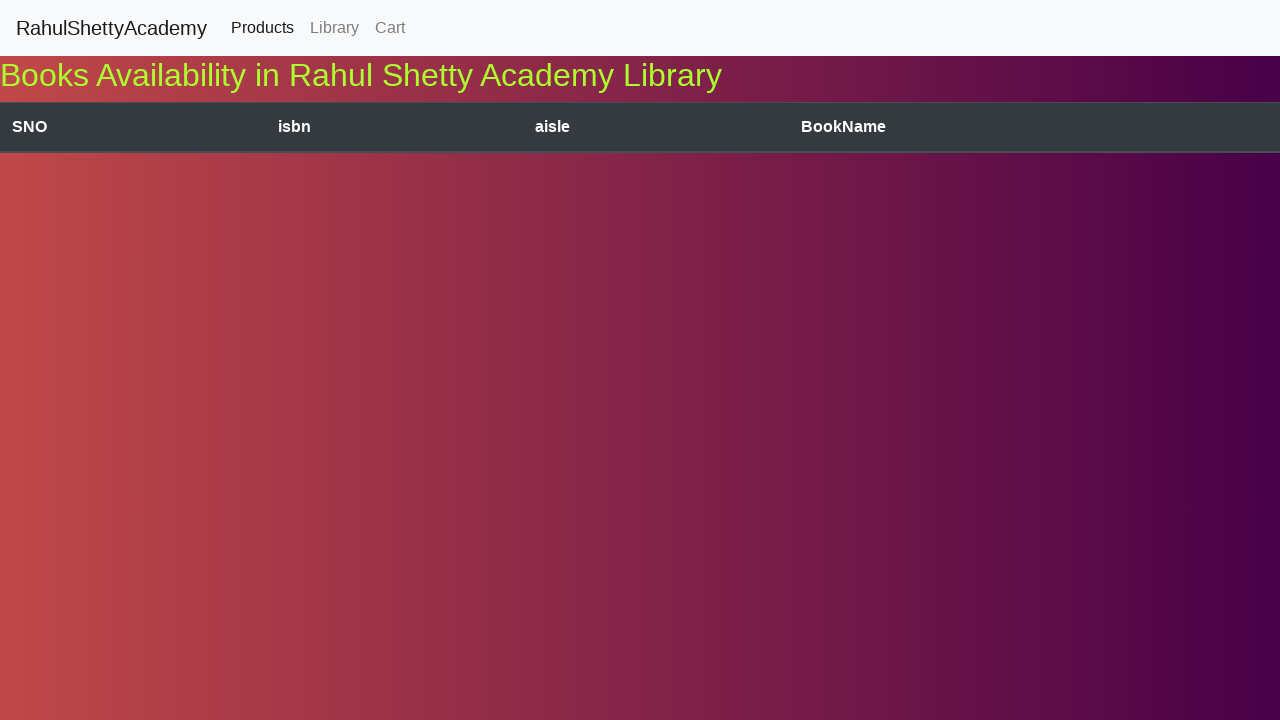

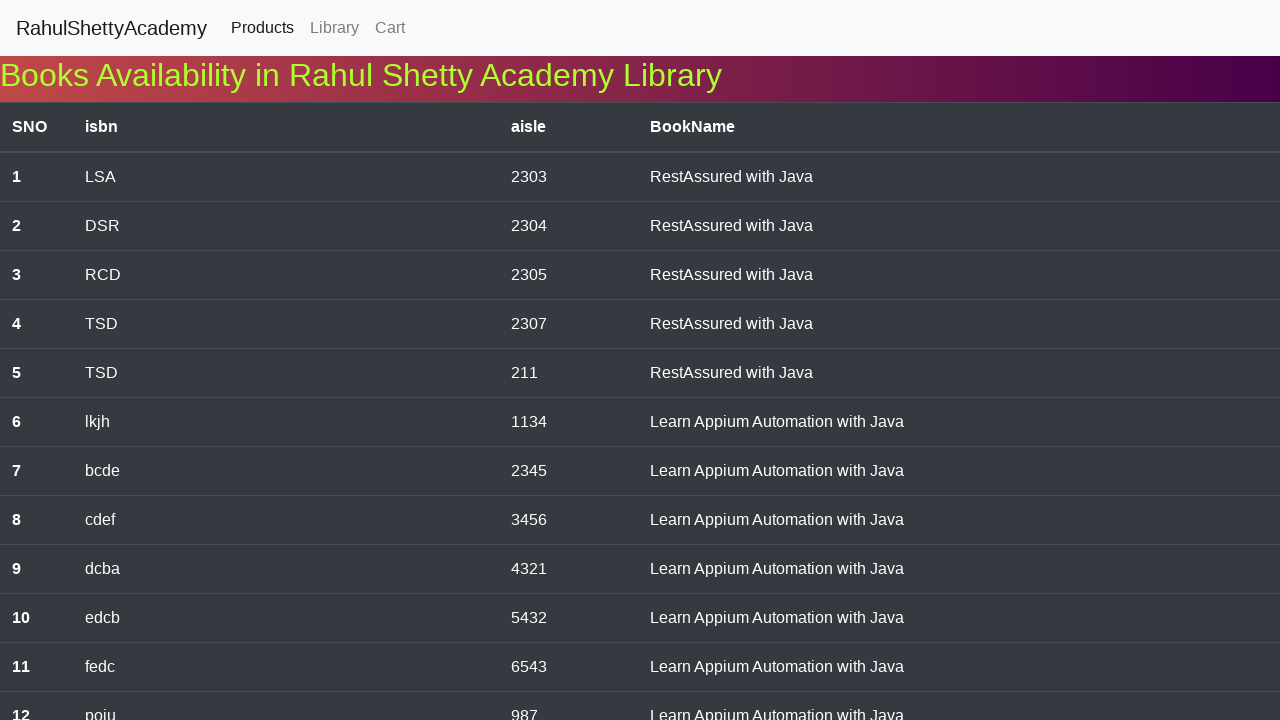